Navigates to Python 2.7.12 download page and clicks on the Windows x86-64 MSI installer download link to test download functionality

Starting URL: https://www.python.org/downloads/release/python-2712/

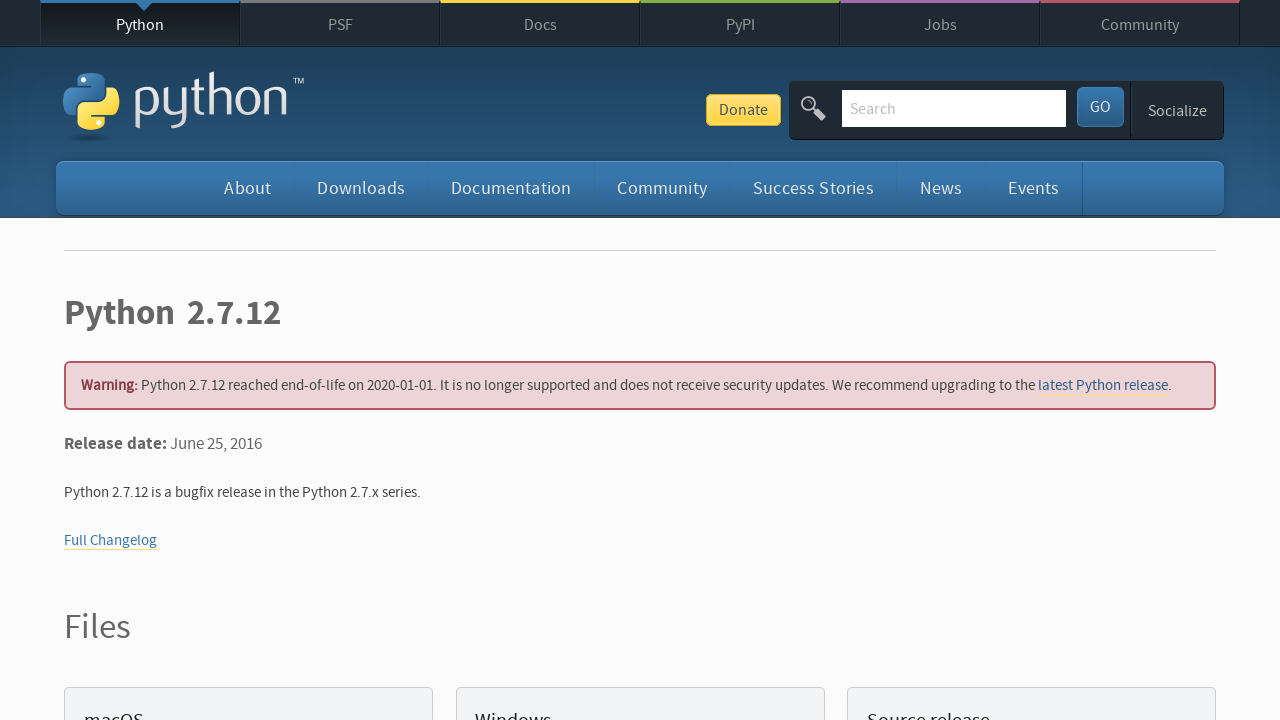

Navigated to Python 2.7.12 download page
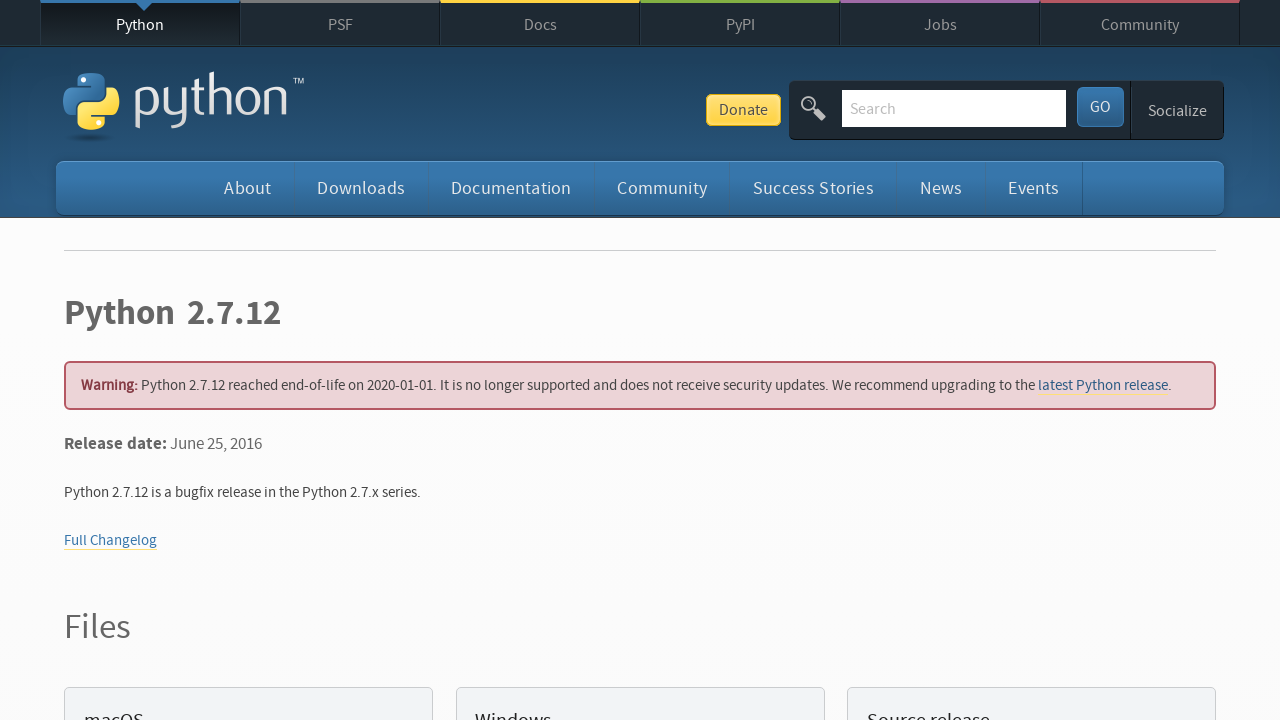

Clicked on Windows x86-64 MSI installer download link at (162, 360) on a:has-text('Windows x86-64 MSI installer')
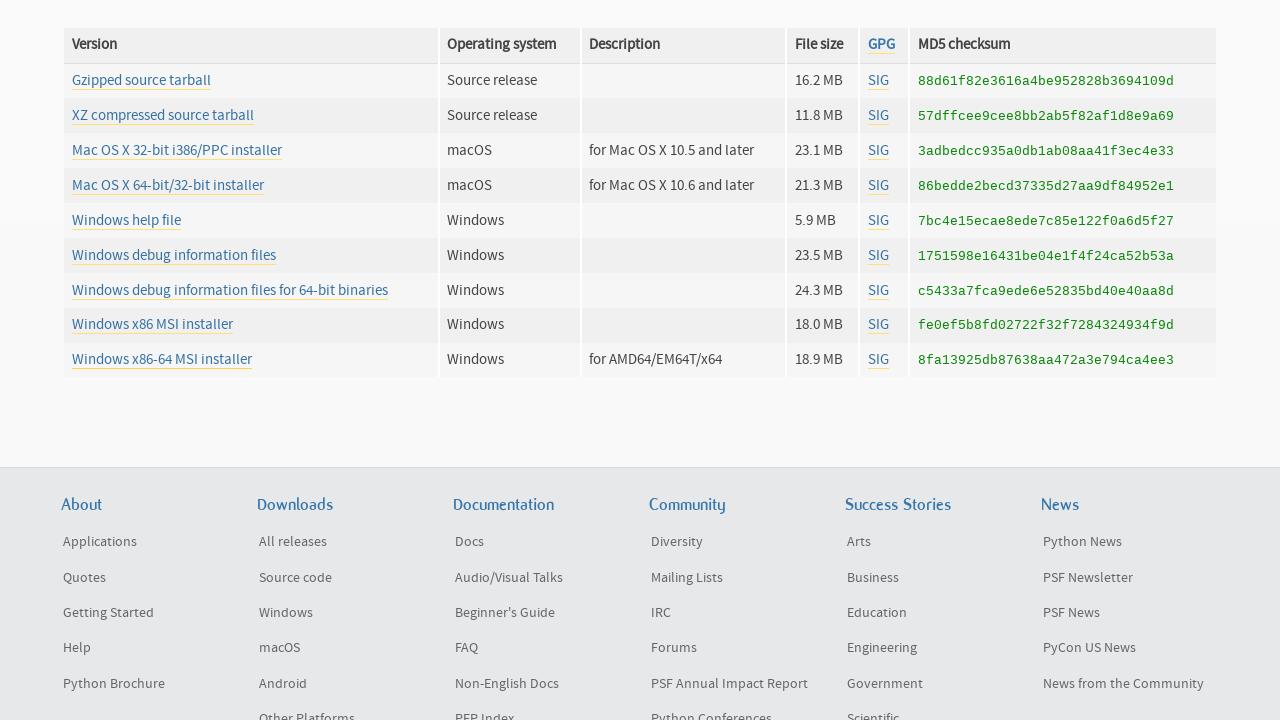

Waited for download to initiate
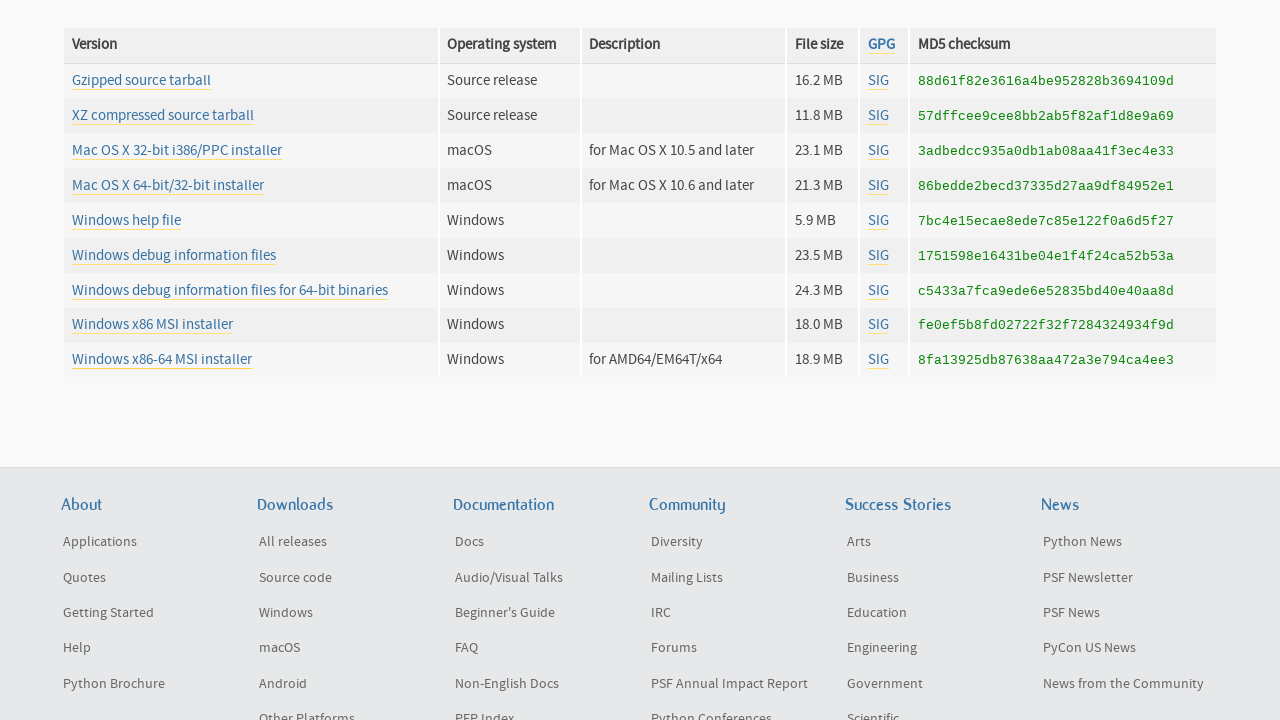

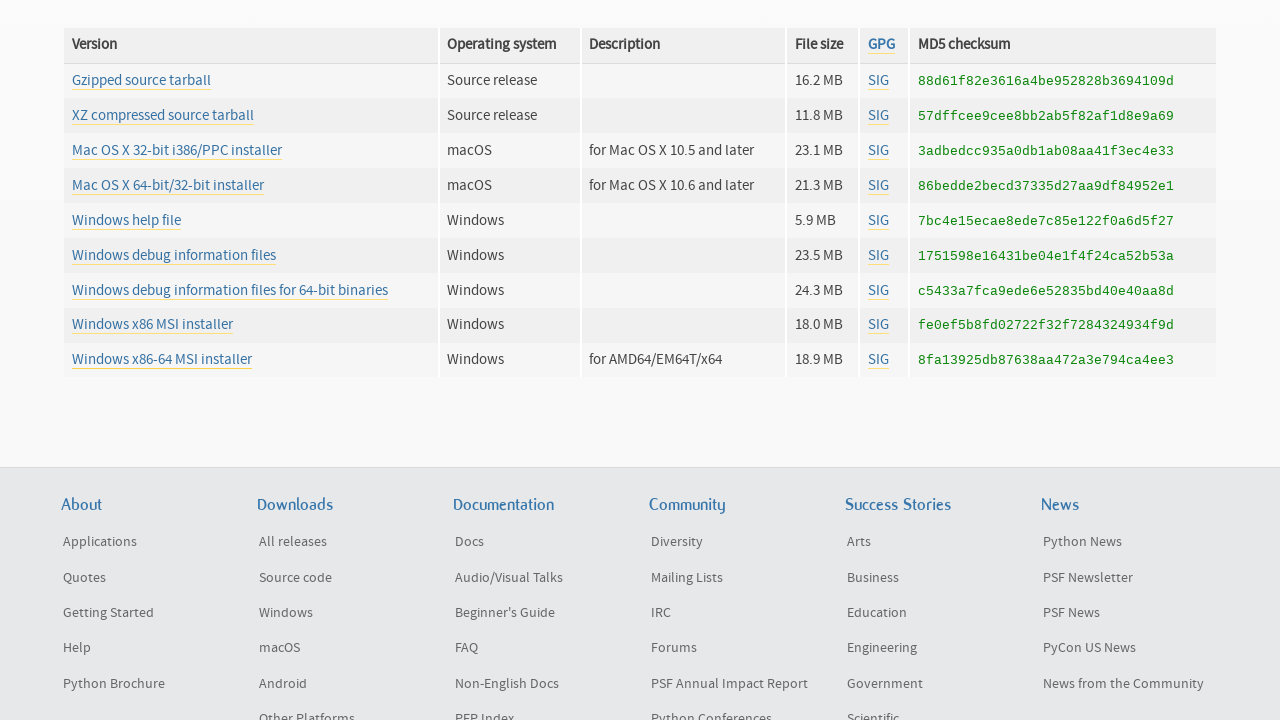